Tests drag and drop functionality by dragging an element from a source location and dropping it onto a target container.

Starting URL: https://demoqa.com/droppable

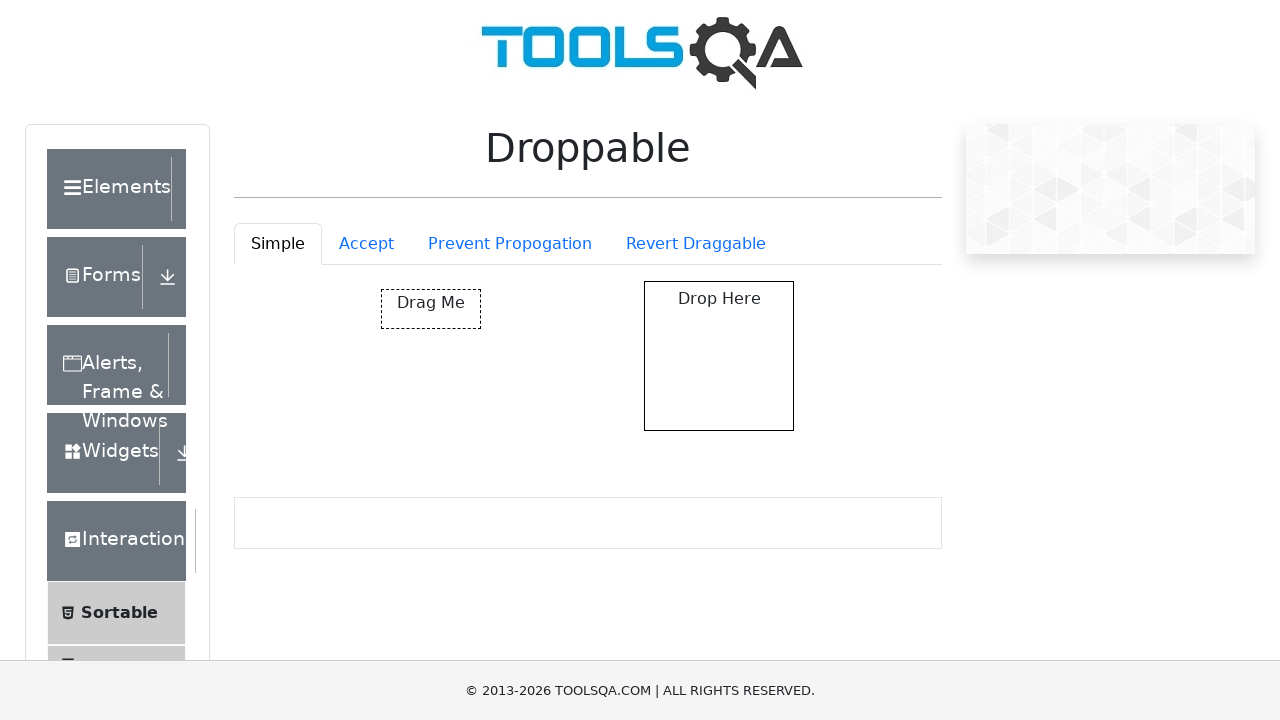

Located draggable source element with id 'draggable'
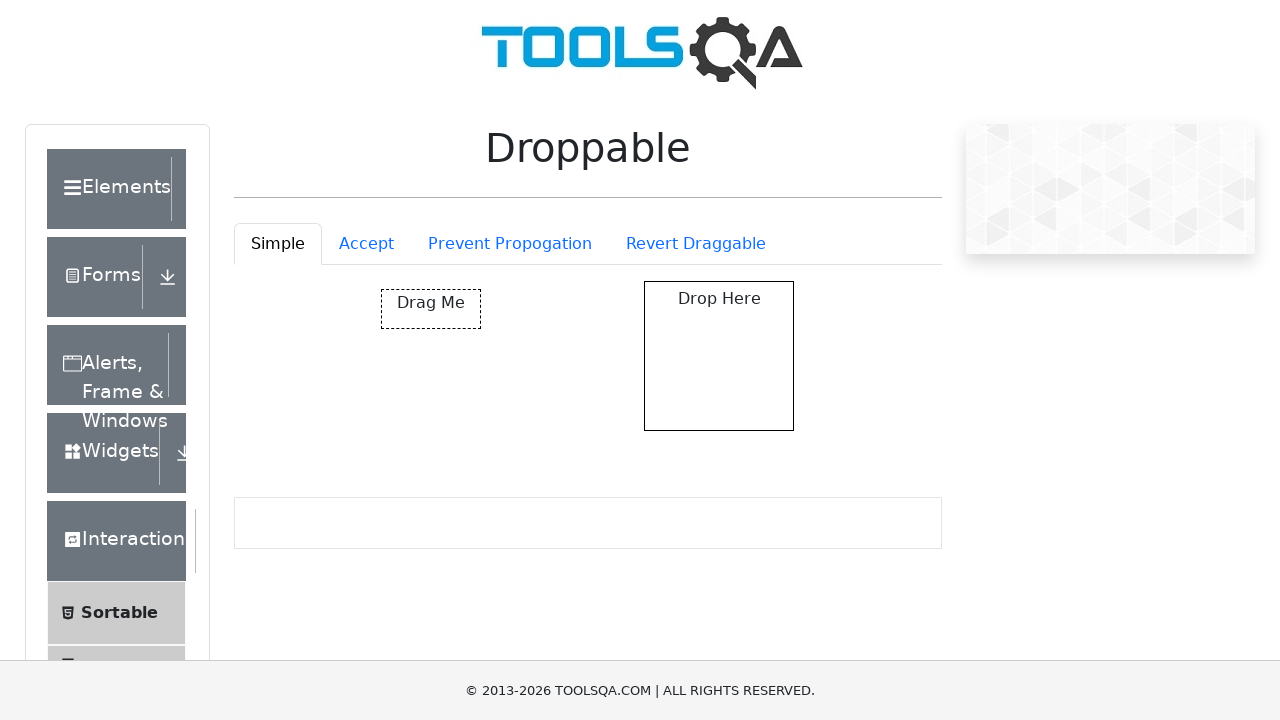

Located droppable target element with id 'droppable'
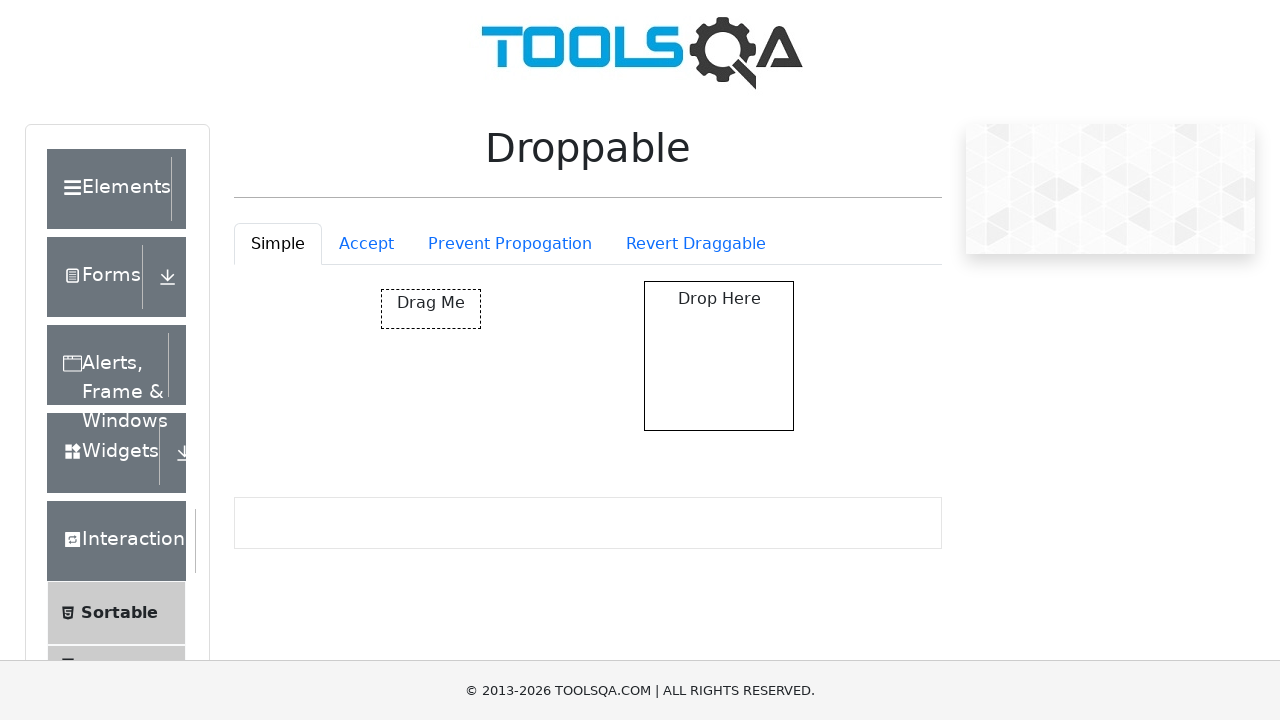

Hovered over draggable source element at (431, 309) on xpath=//div[@id='draggable']
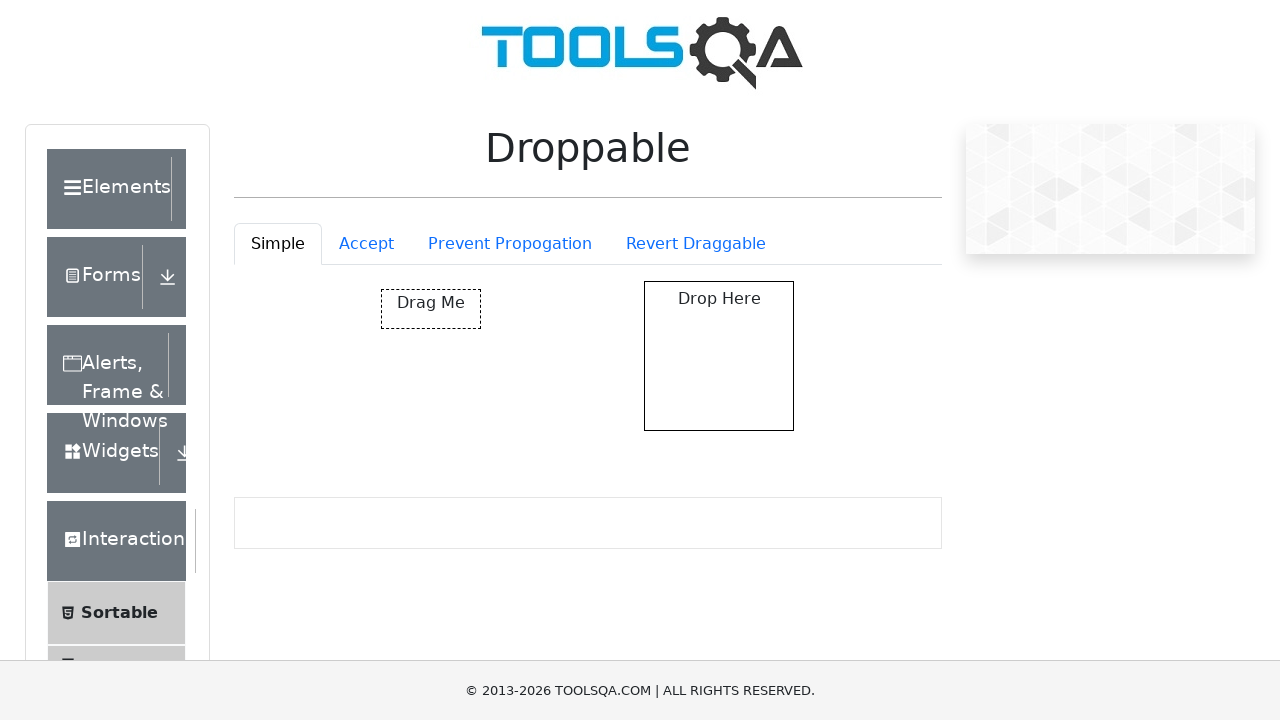

Pressed mouse button down to start drag at (431, 309)
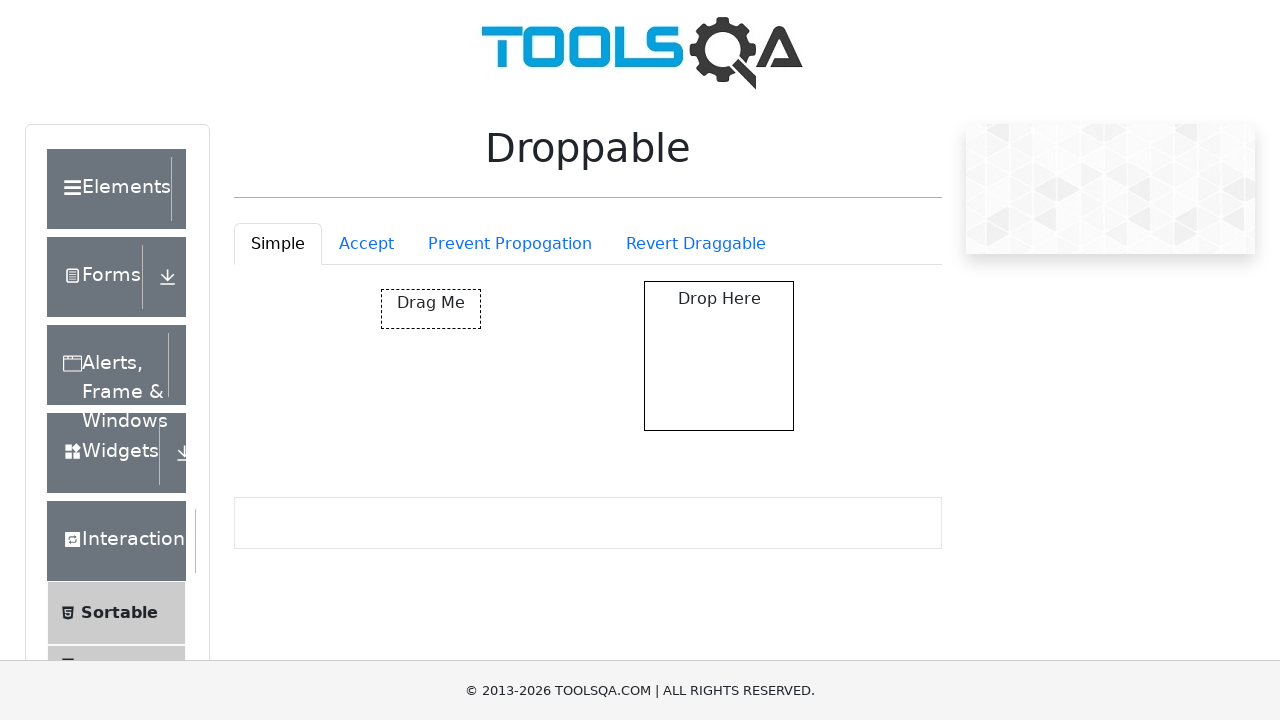

Hovered over droppable target element at (719, 356) on xpath=//div[@id='simpleDropContainer']//div[@id='droppable']
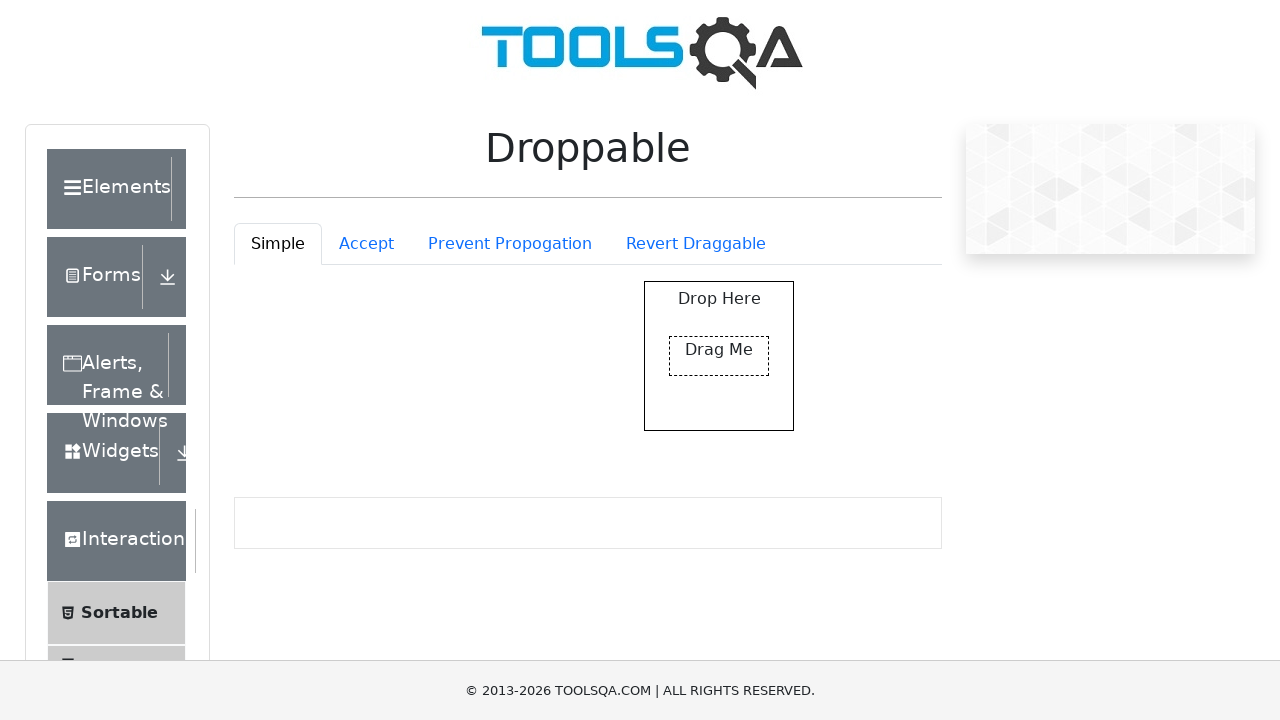

Released mouse button to complete drop action at (719, 356)
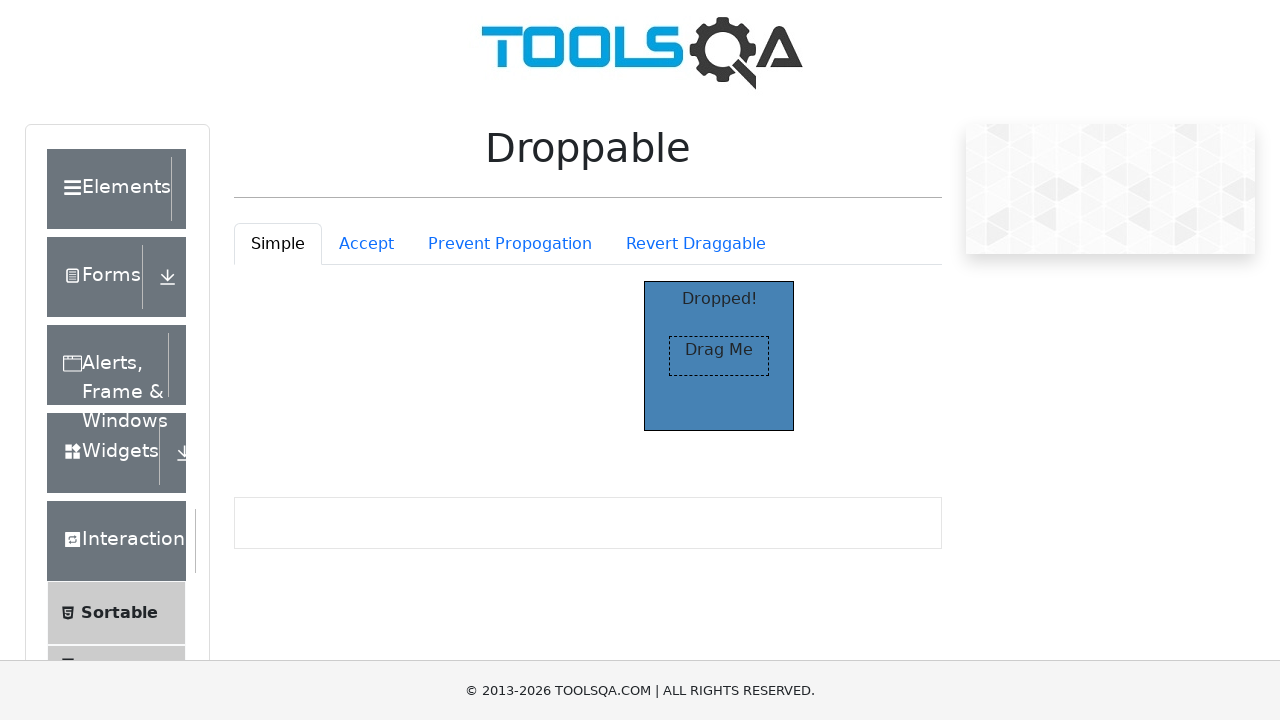

Verified droppable element is present after drop action
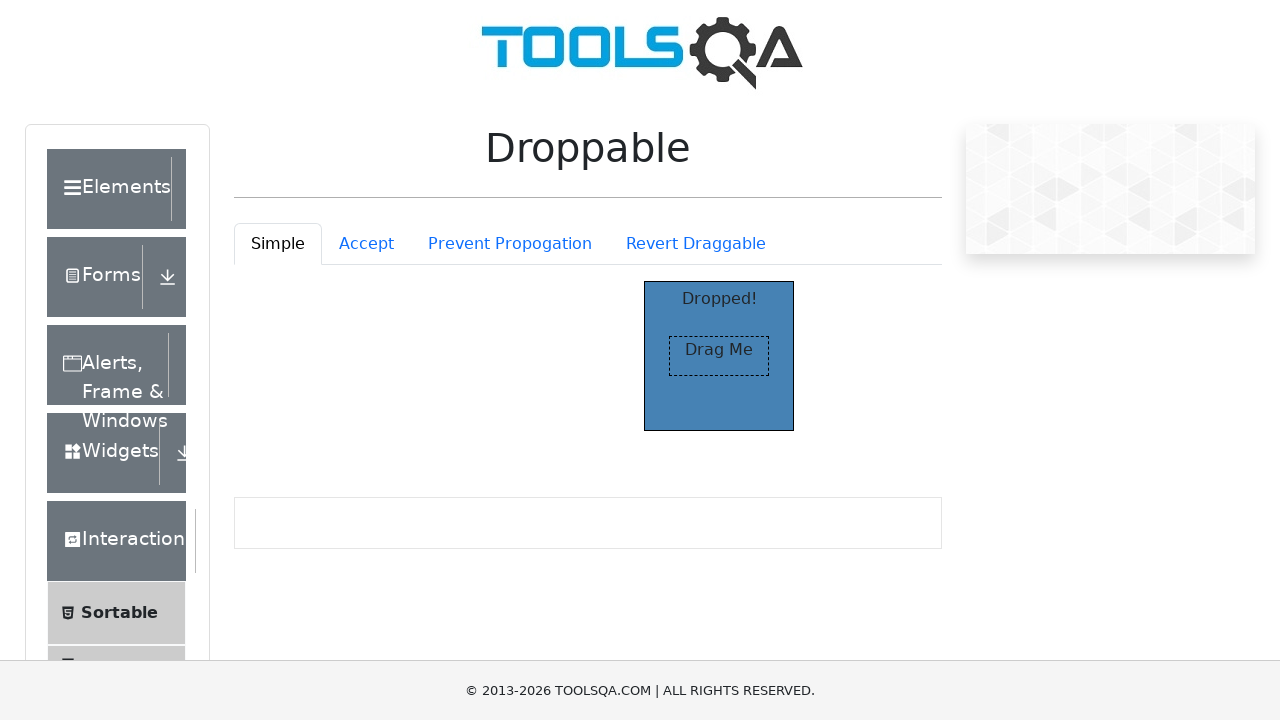

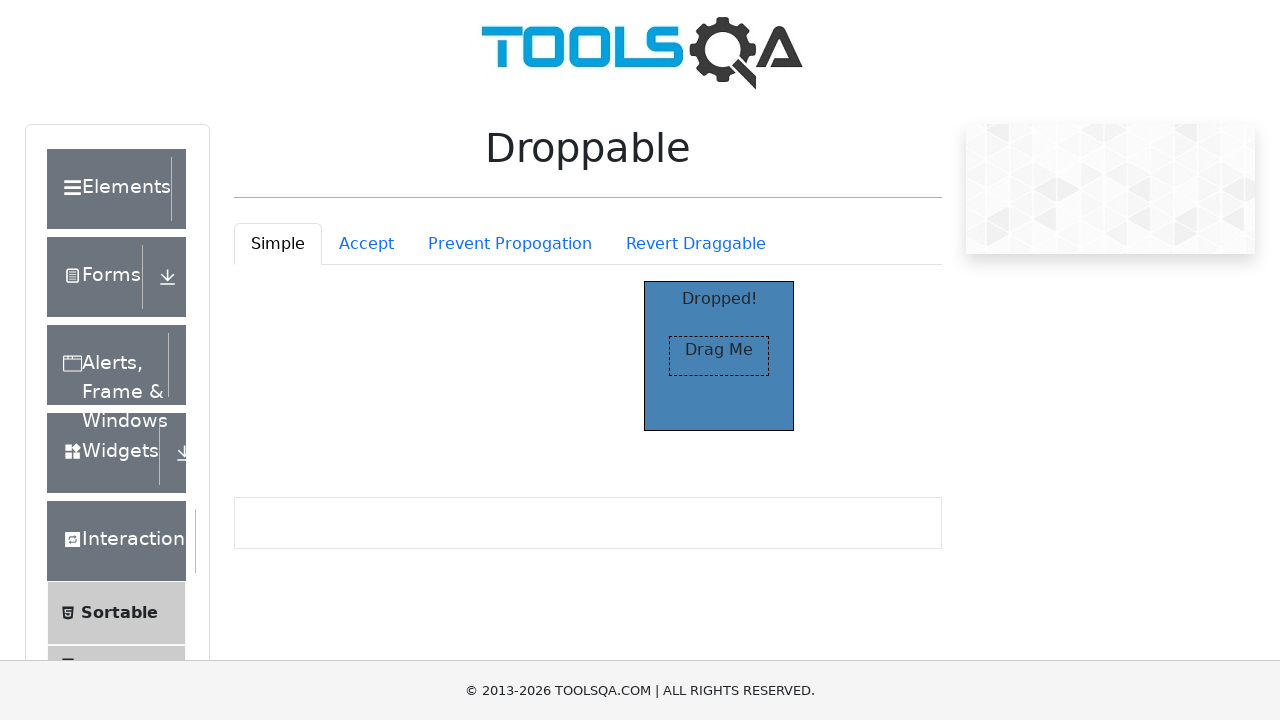